Tests a JavaScript confirmation dialog by clicking a button to trigger it, accepting the confirmation, and verifying the result message shows "Ok".

Starting URL: http://the-internet.herokuapp.com/javascript_alerts

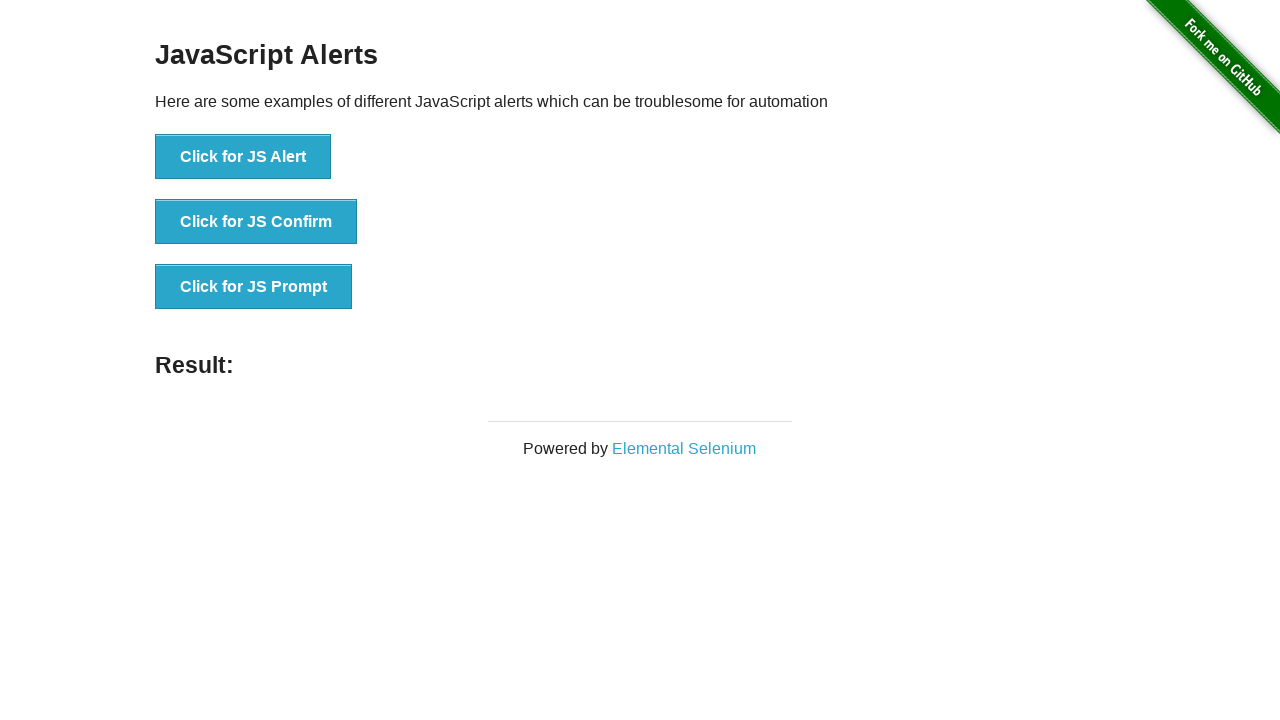

Set up dialog handler to accept confirmation dialogs
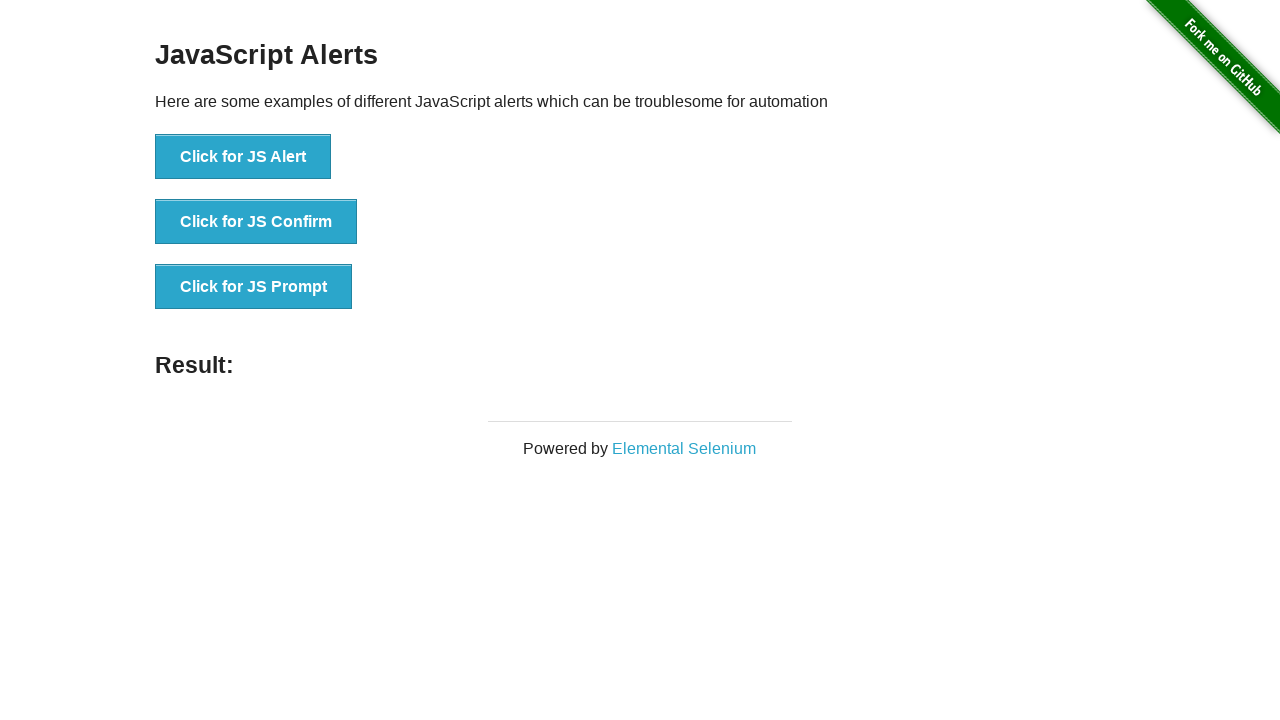

Clicked button to trigger JavaScript confirmation dialog at (256, 222) on button[onclick='jsConfirm()']
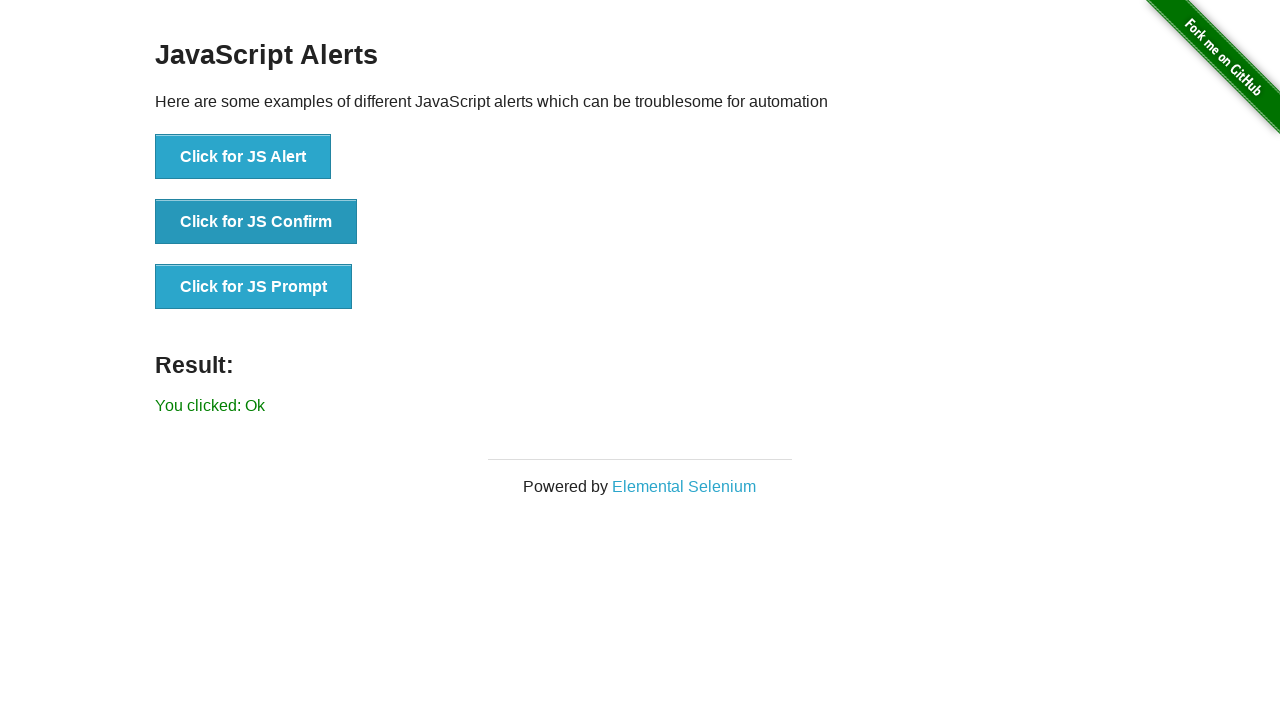

Waited for result message to appear
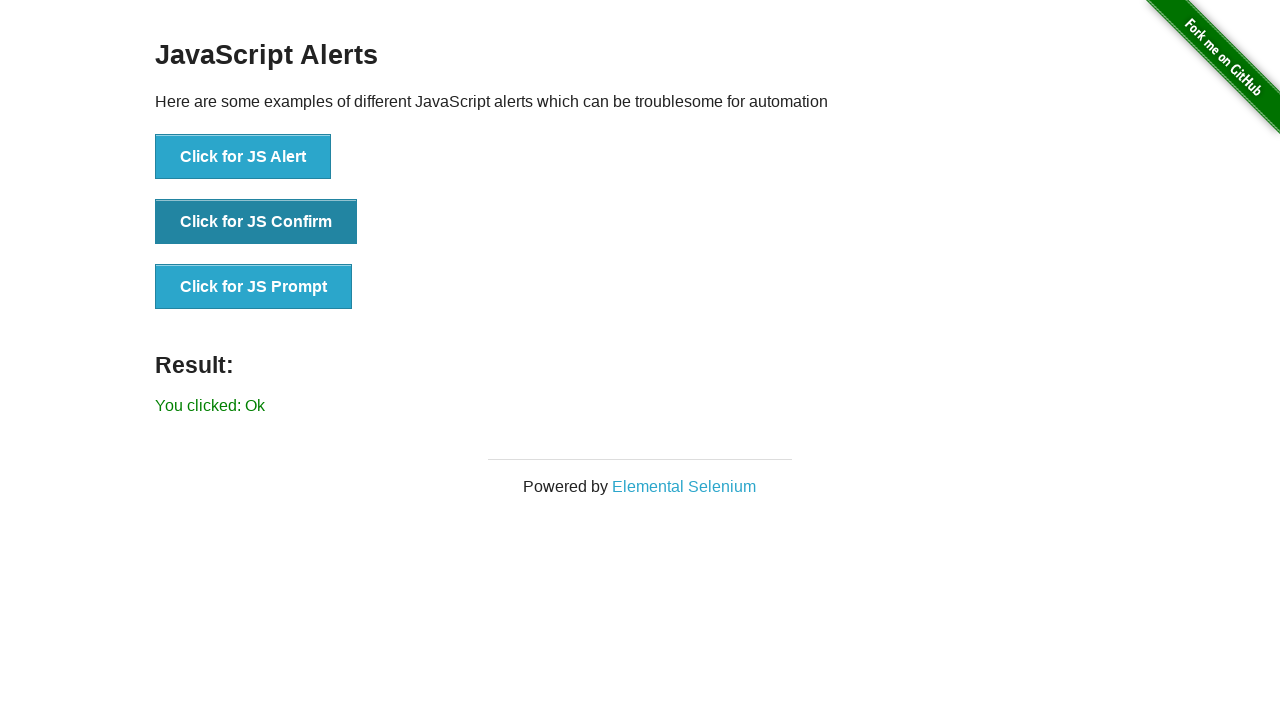

Retrieved result text content
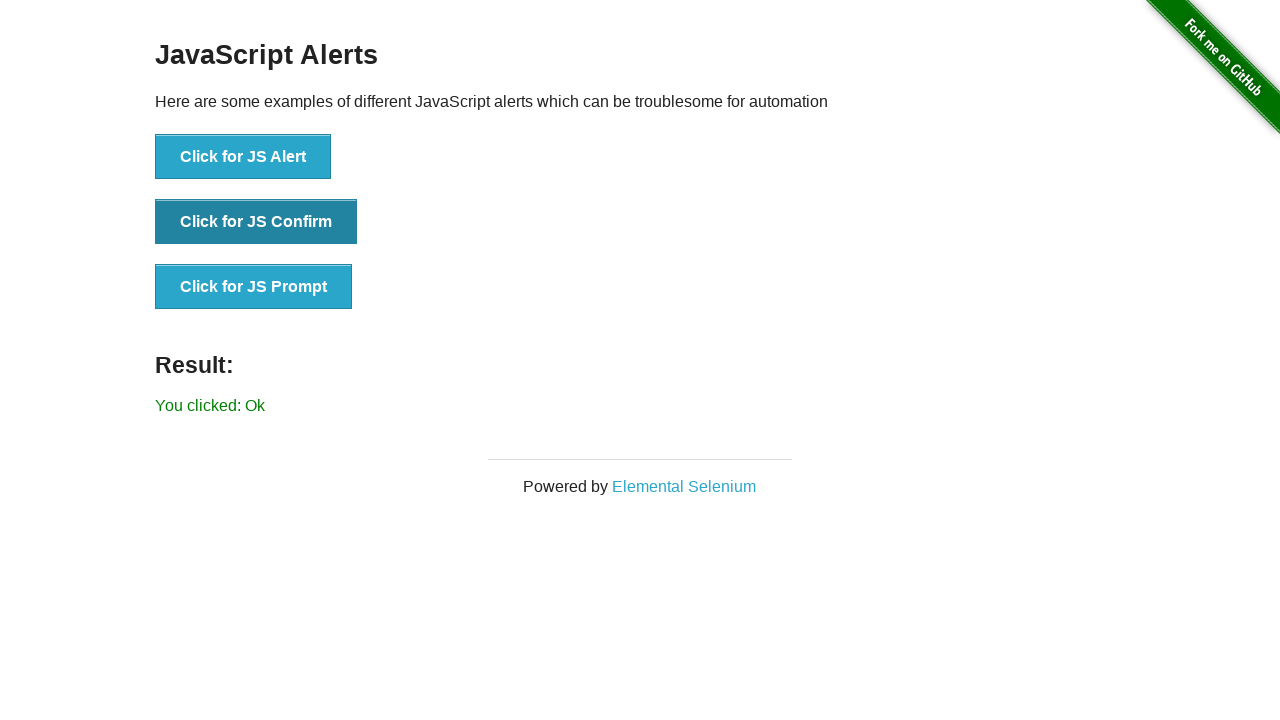

Verified result message shows 'You clicked: Ok'
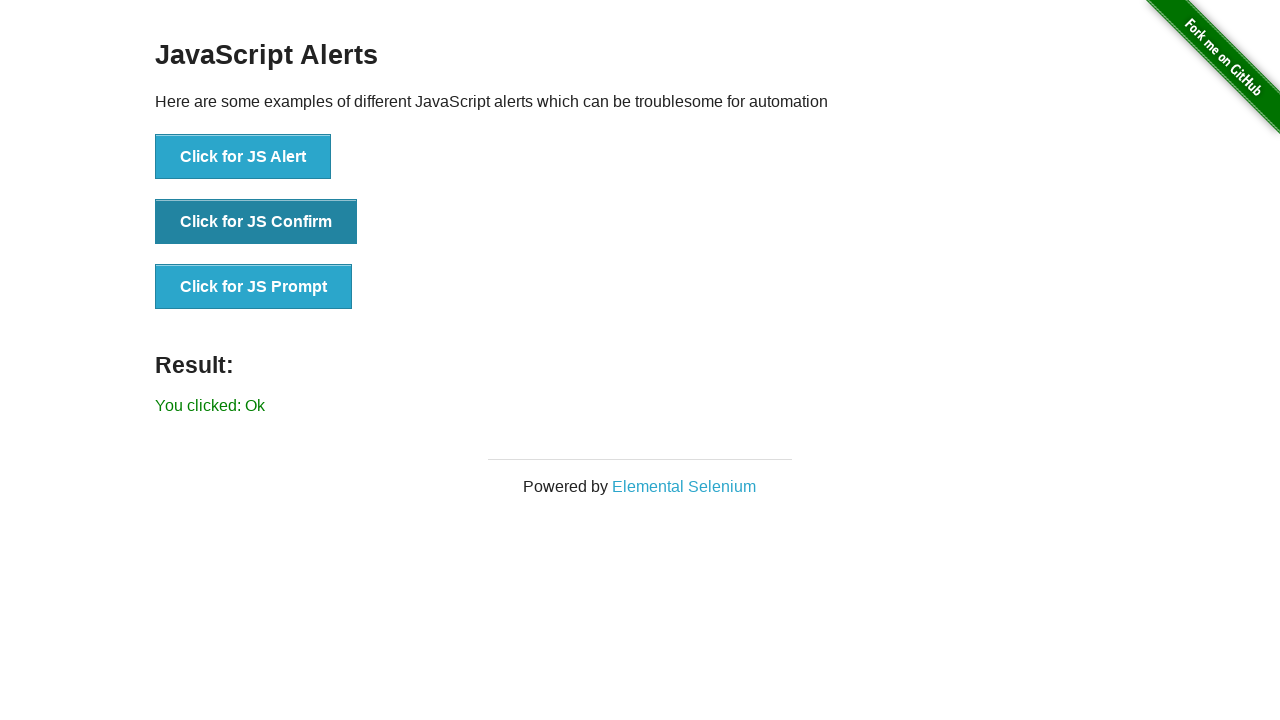

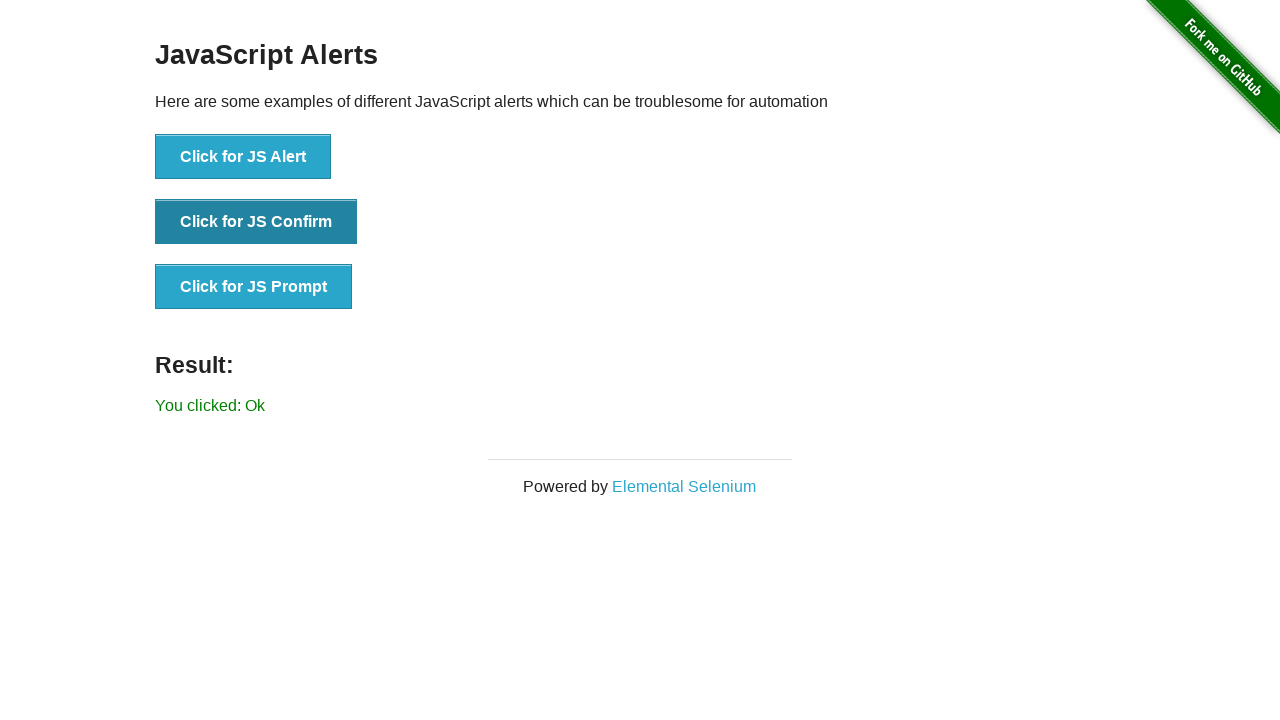